Tests a text form by filling in user name, email, current address, and permanent address fields, then submitting the form

Starting URL: https://demoqa.com/text-box

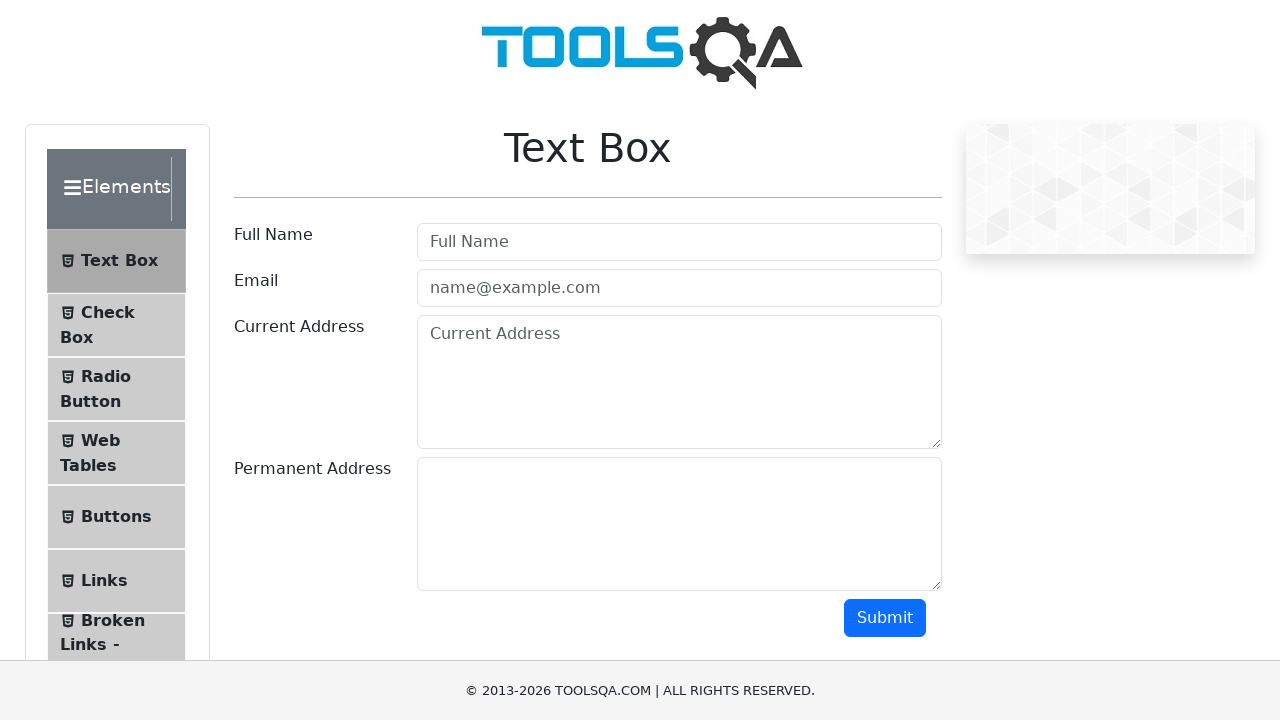

Filled user name field with 'test_user' on #userName
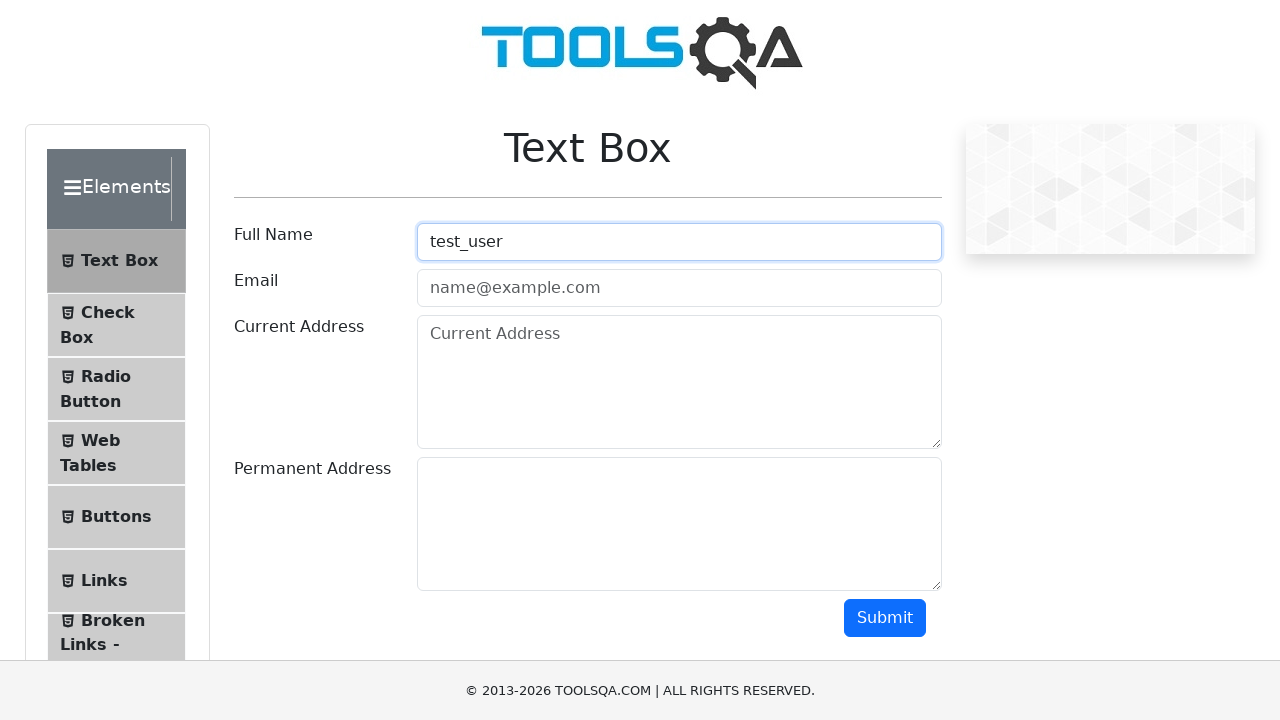

Filled email field with 'testName@gmail.com' on #userEmail
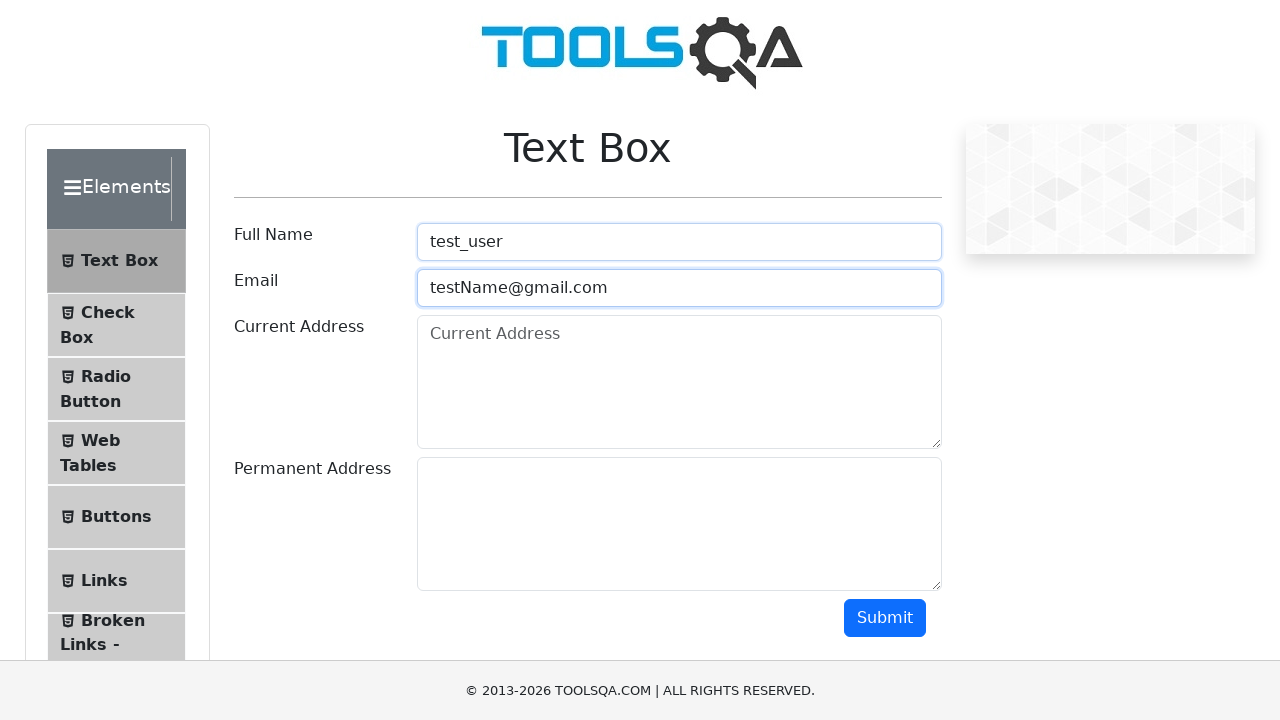

Filled current address field with Cyrillic text on #currentAddress
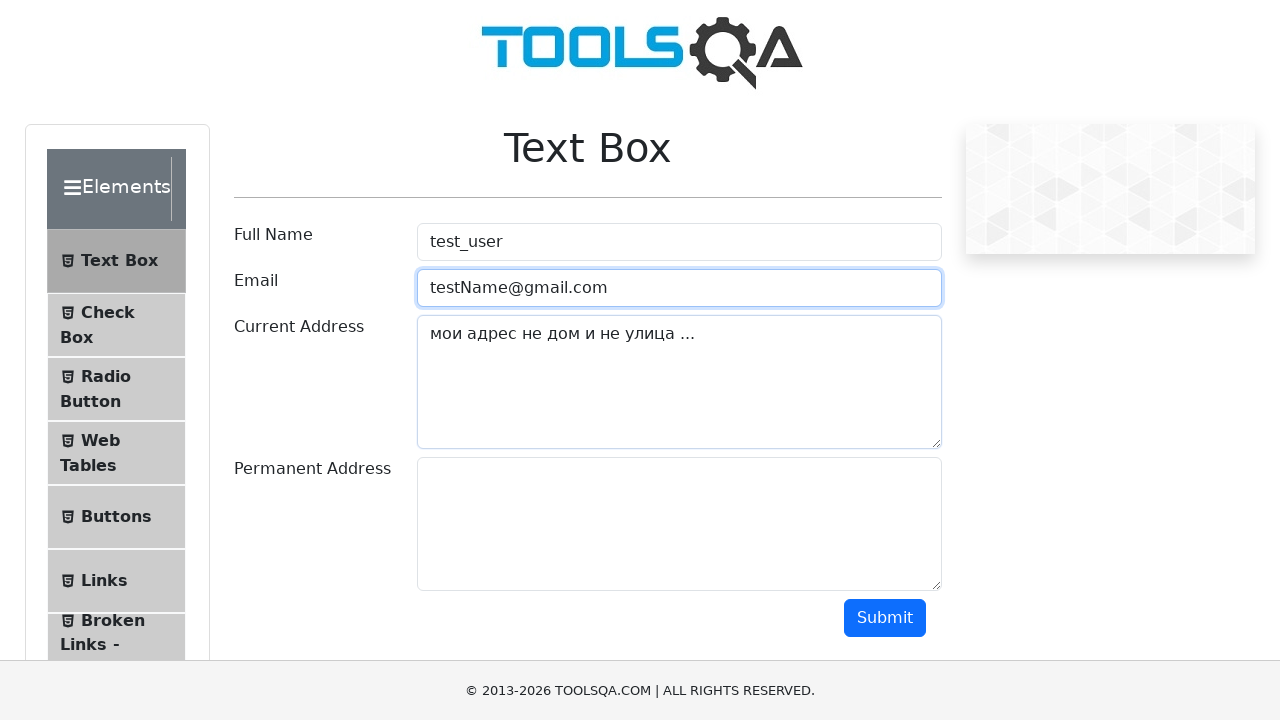

Filled permanent address field with Cyrillic text on #permanentAddress
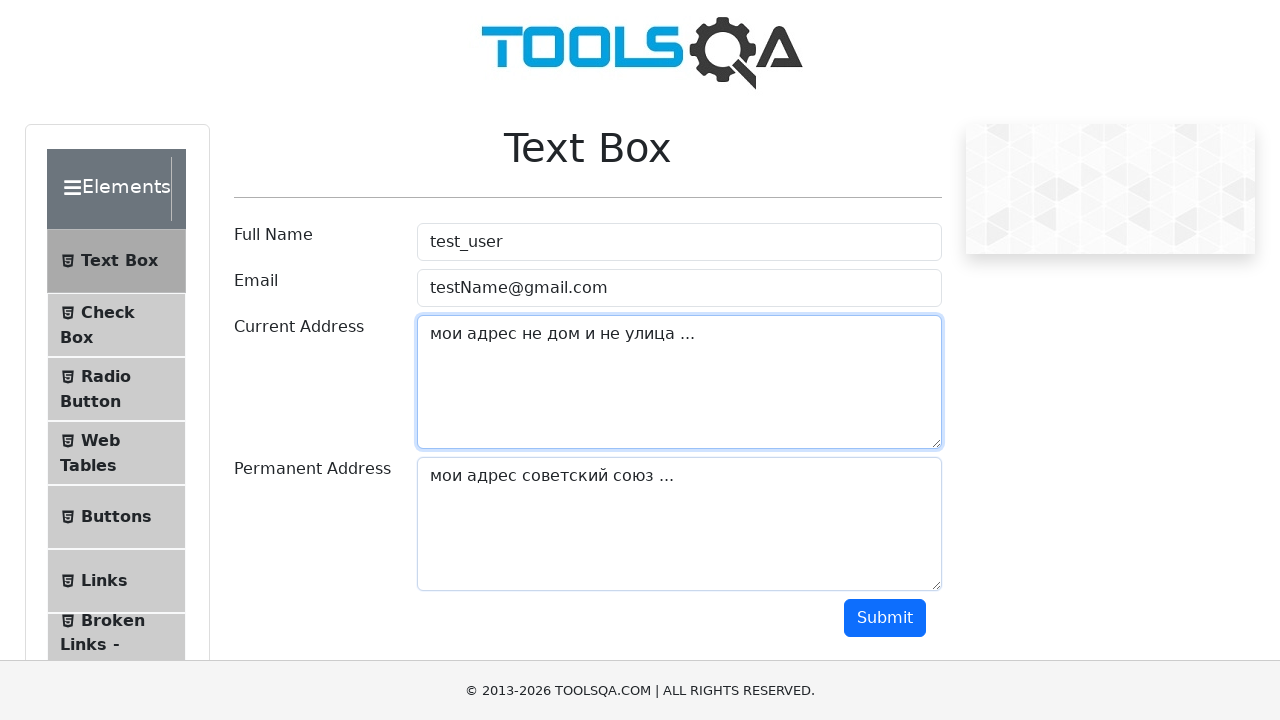

Clicked submit button to submit the form at (885, 618) on #submit
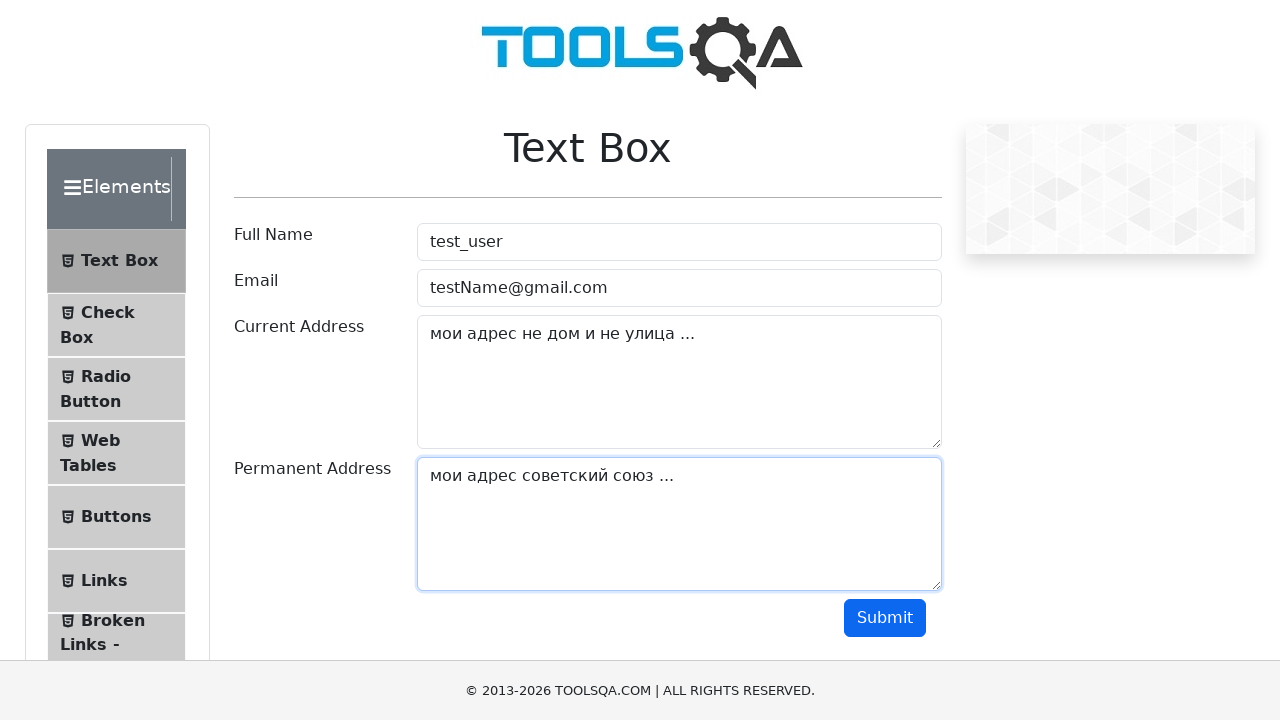

Waited 1 second for form submission to complete
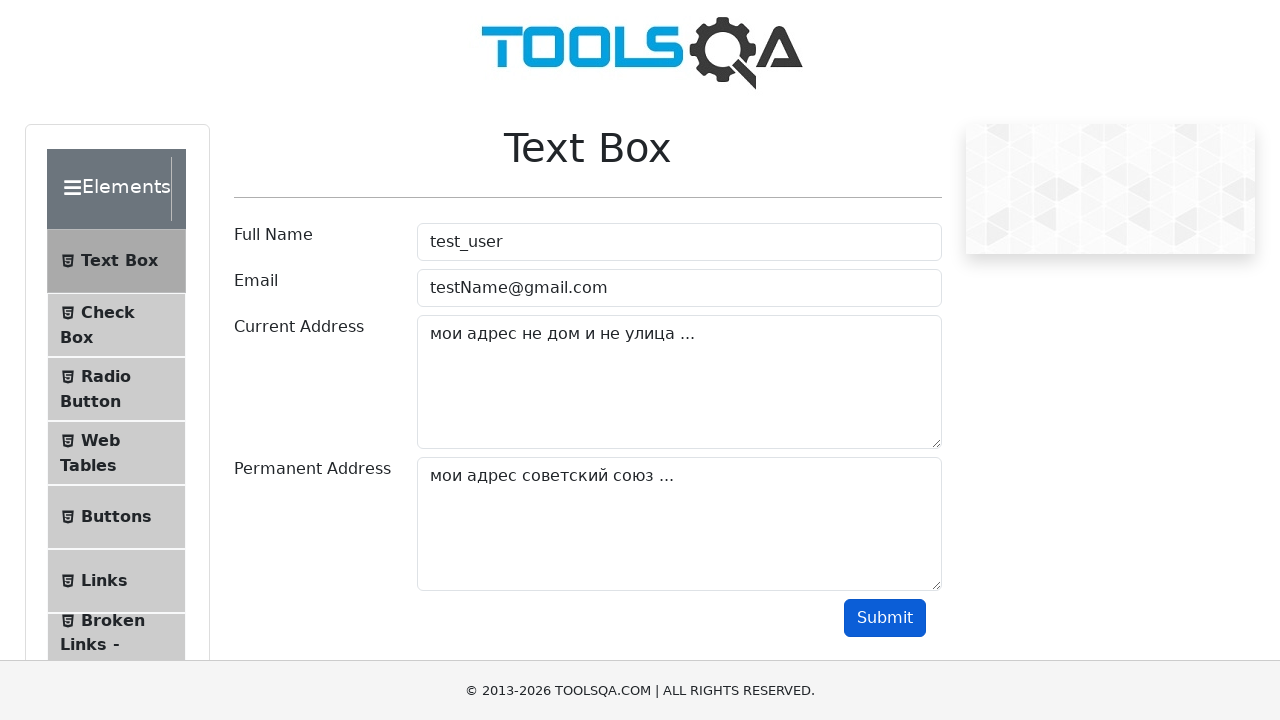

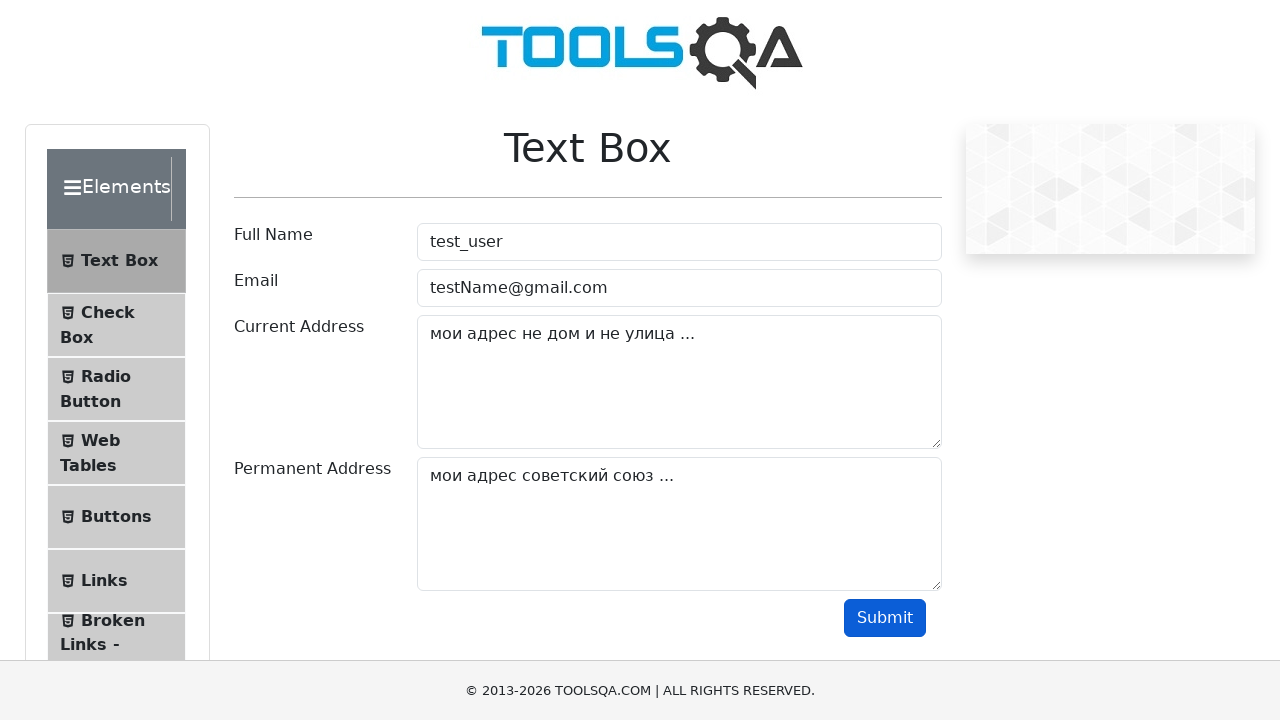